Navigates to a YouTube mobile video page and attempts to click the play button to start video playback

Starting URL: https://m.youtube.com/watch?v=u5j85Z7EMuM

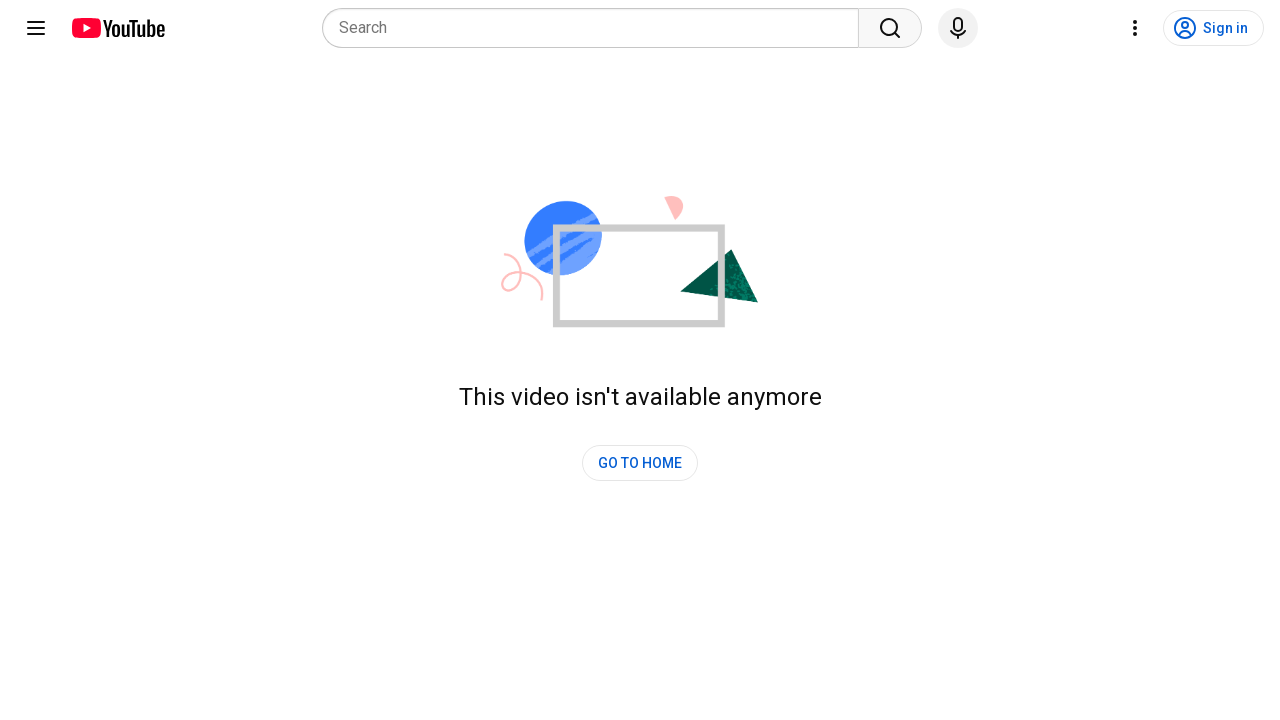

Navigated to YouTube mobile video page
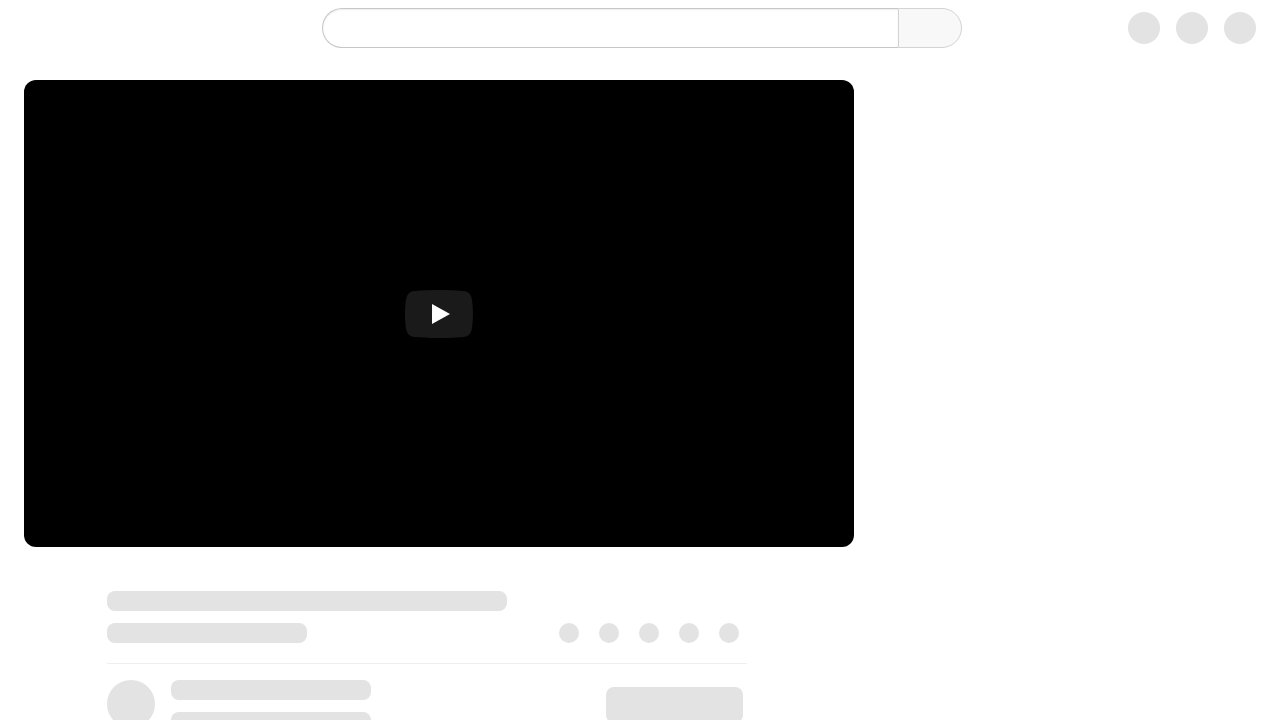

Play button not found or already playing - video may auto-play on button[aria-label="Play"]
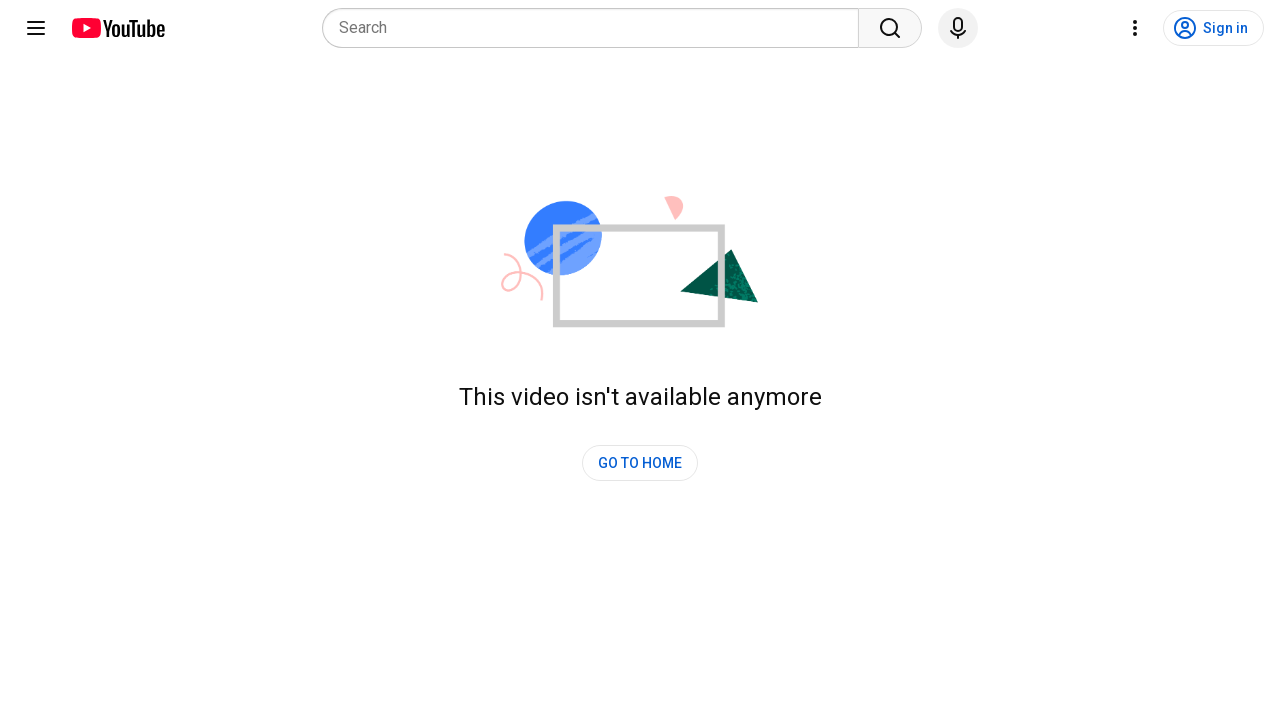

Waited 3 seconds for video to load and play
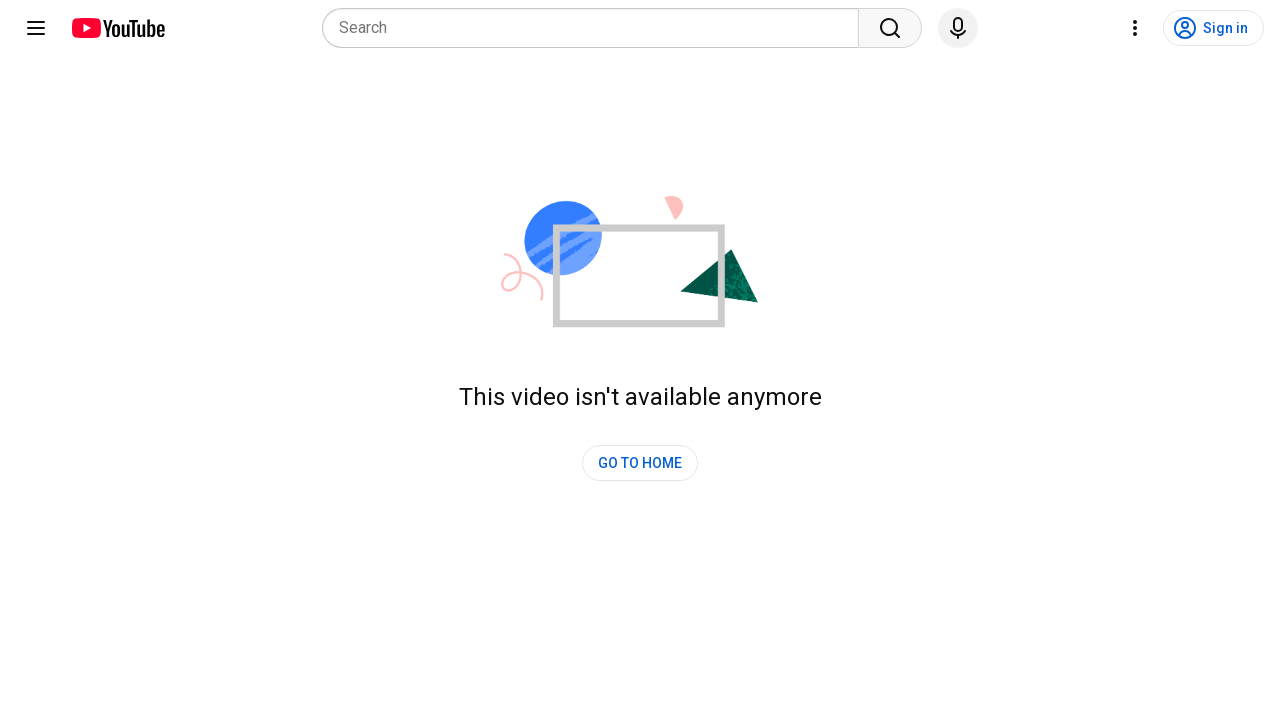

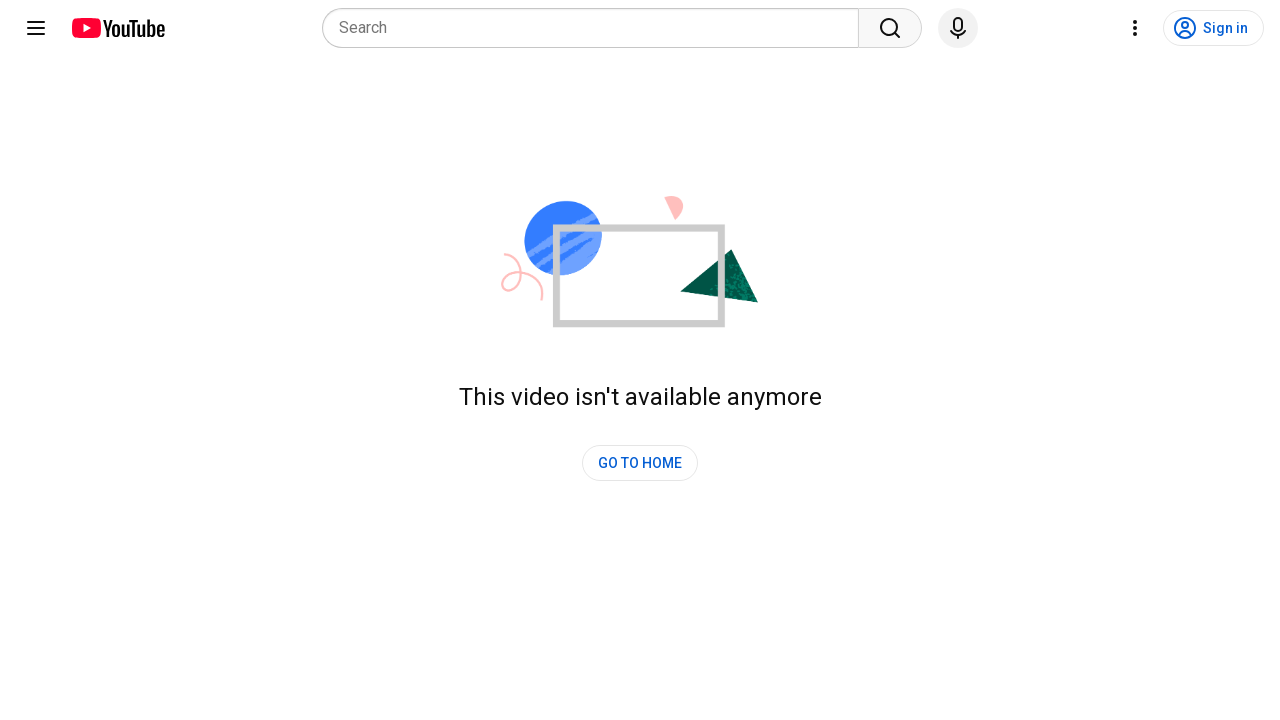